Tests horizontal scrolling functionality on a webpage using JavaScript execution, then refreshes the page and retrieves the page title

Starting URL: https://www.kwokyinmak.com/

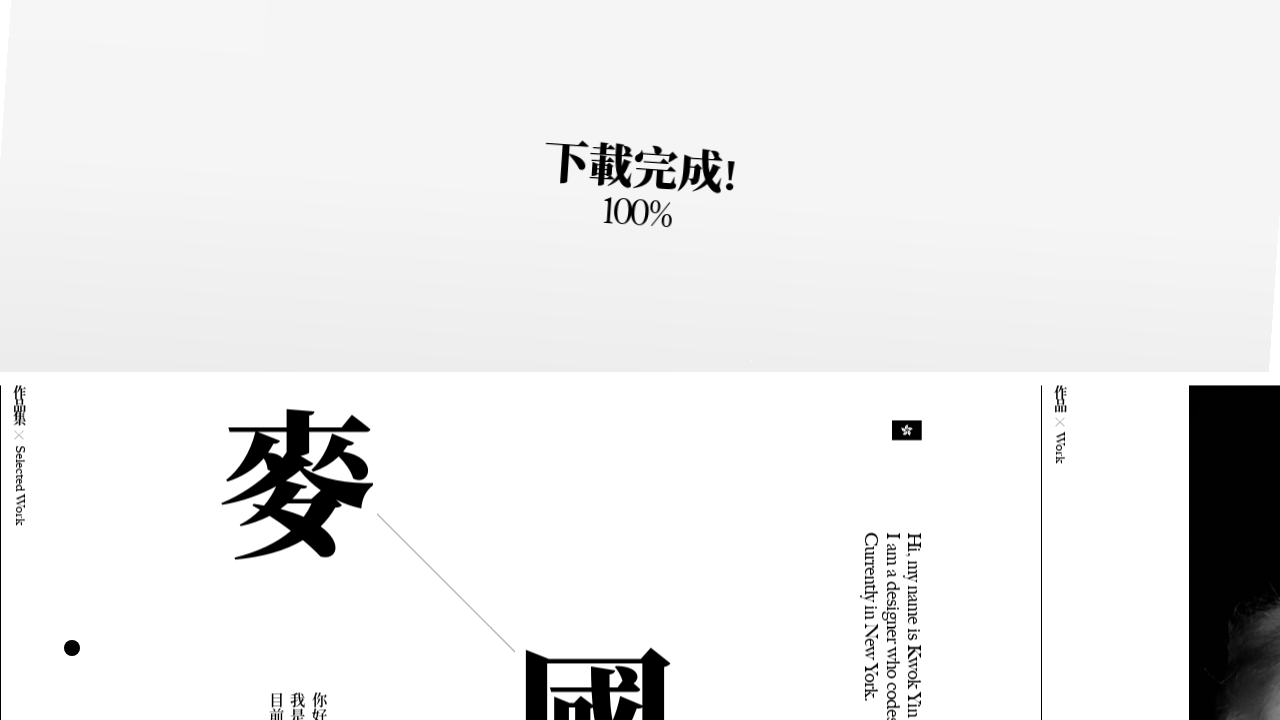

Waited for page to reach networkidle state
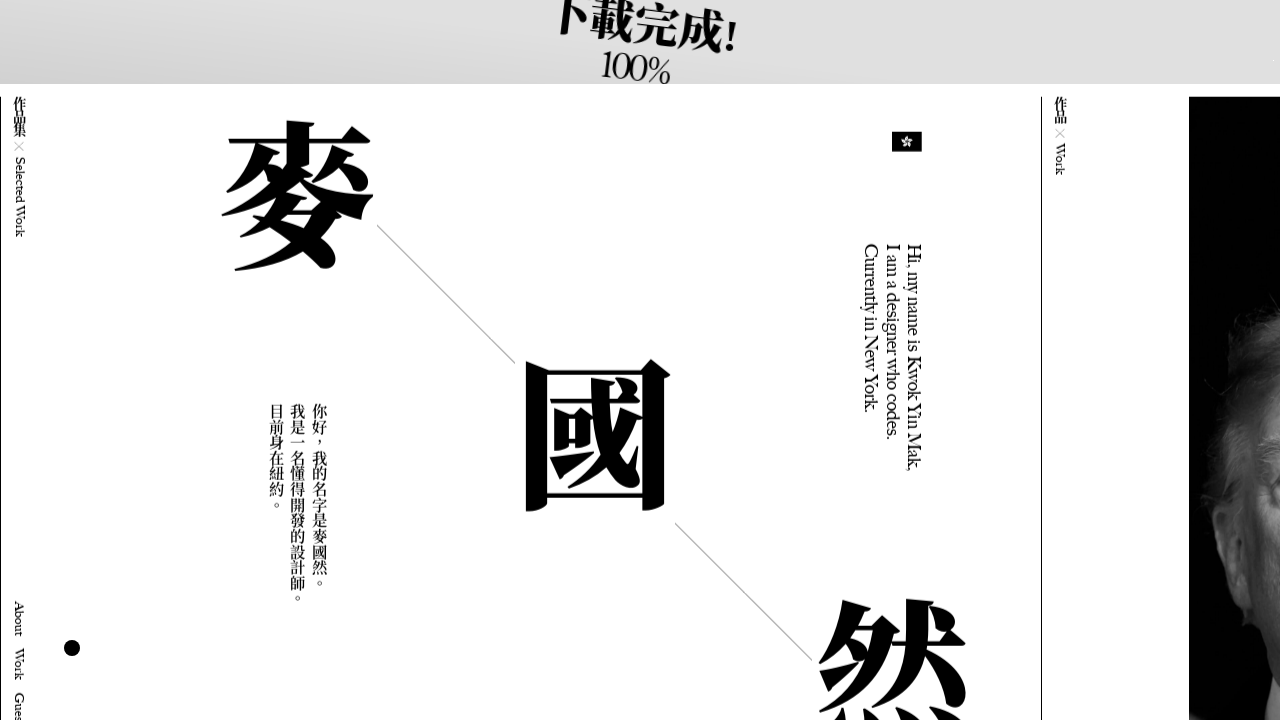

Scrolled horizontally by 2000 pixels using JavaScript
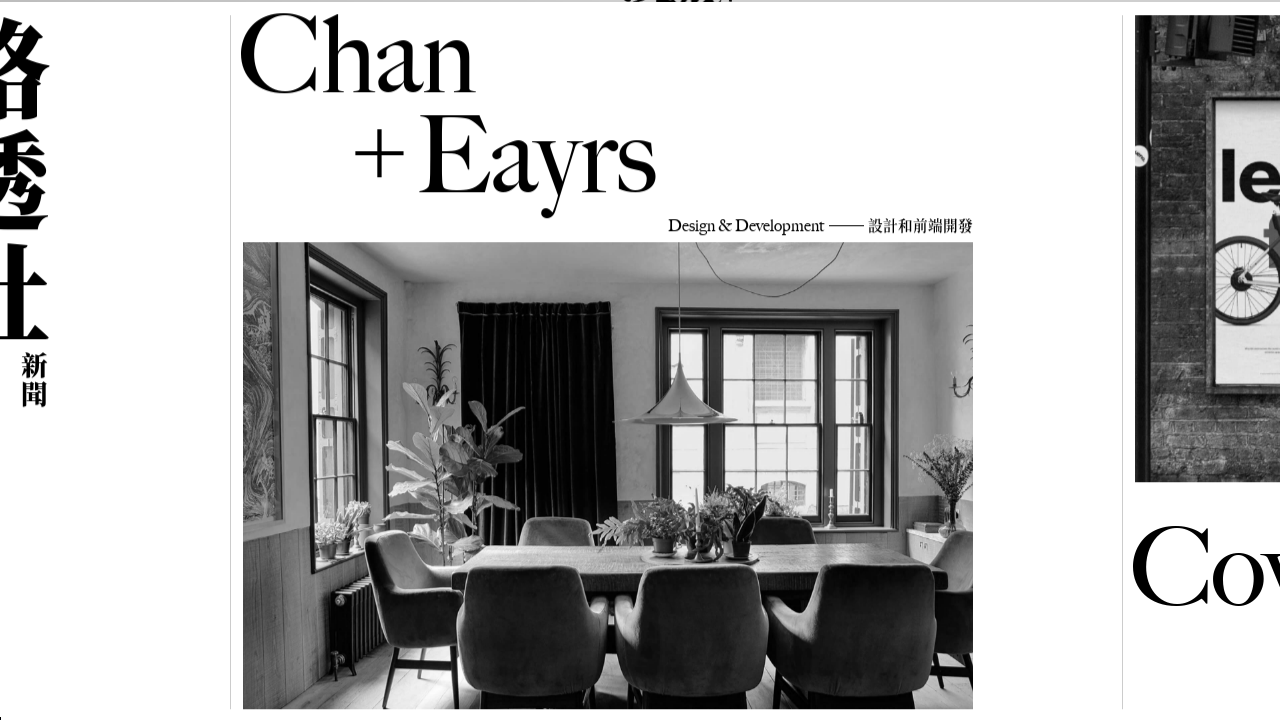

Reloaded the page
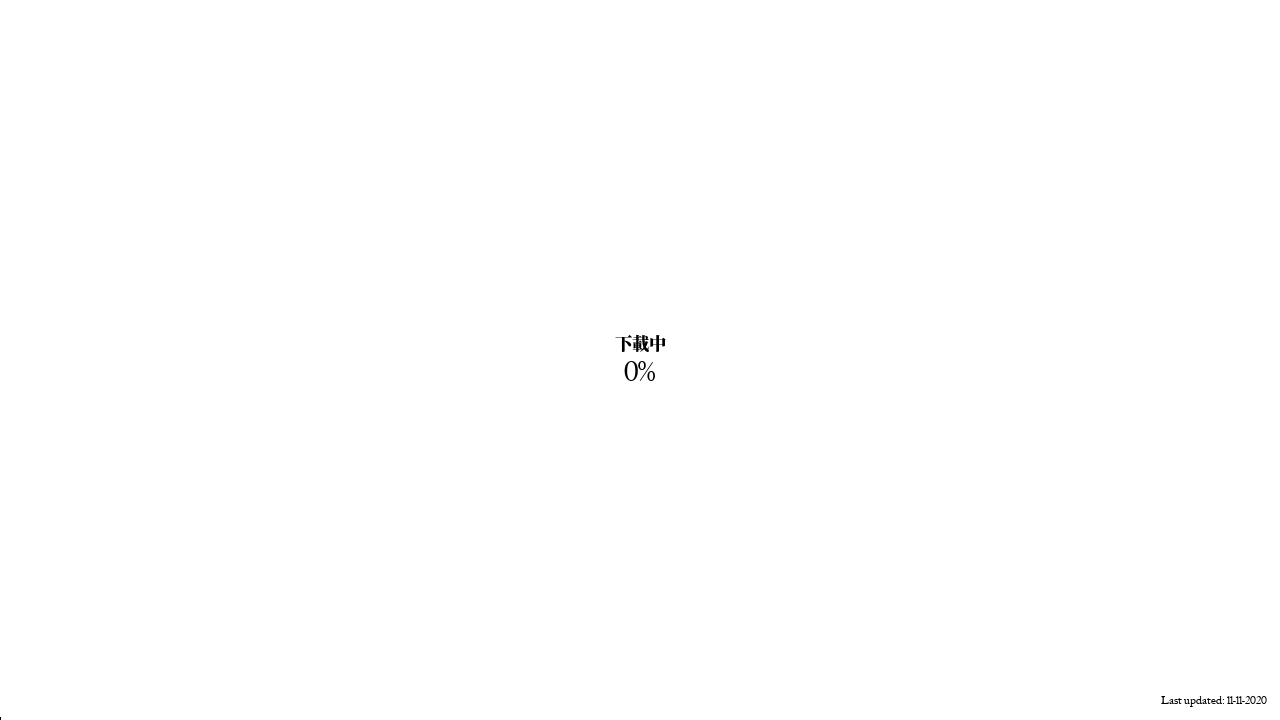

Retrieved page title: Kwok Yin Mak 麥國然
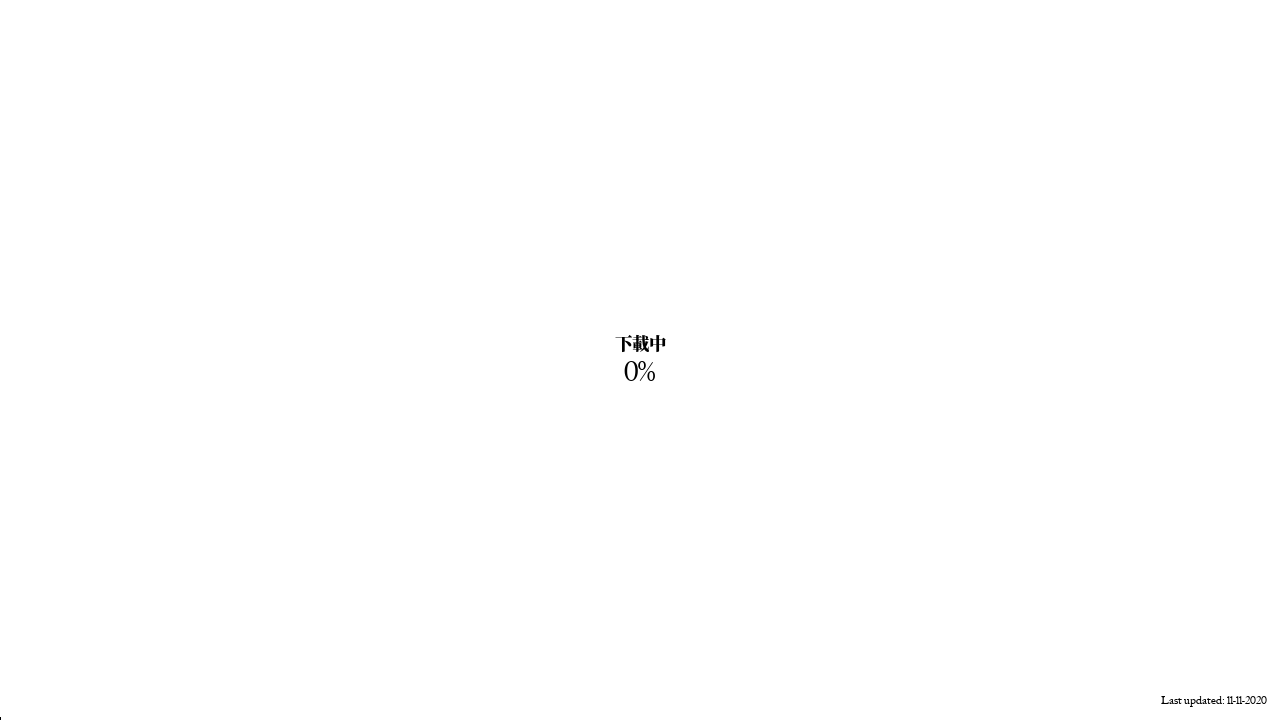

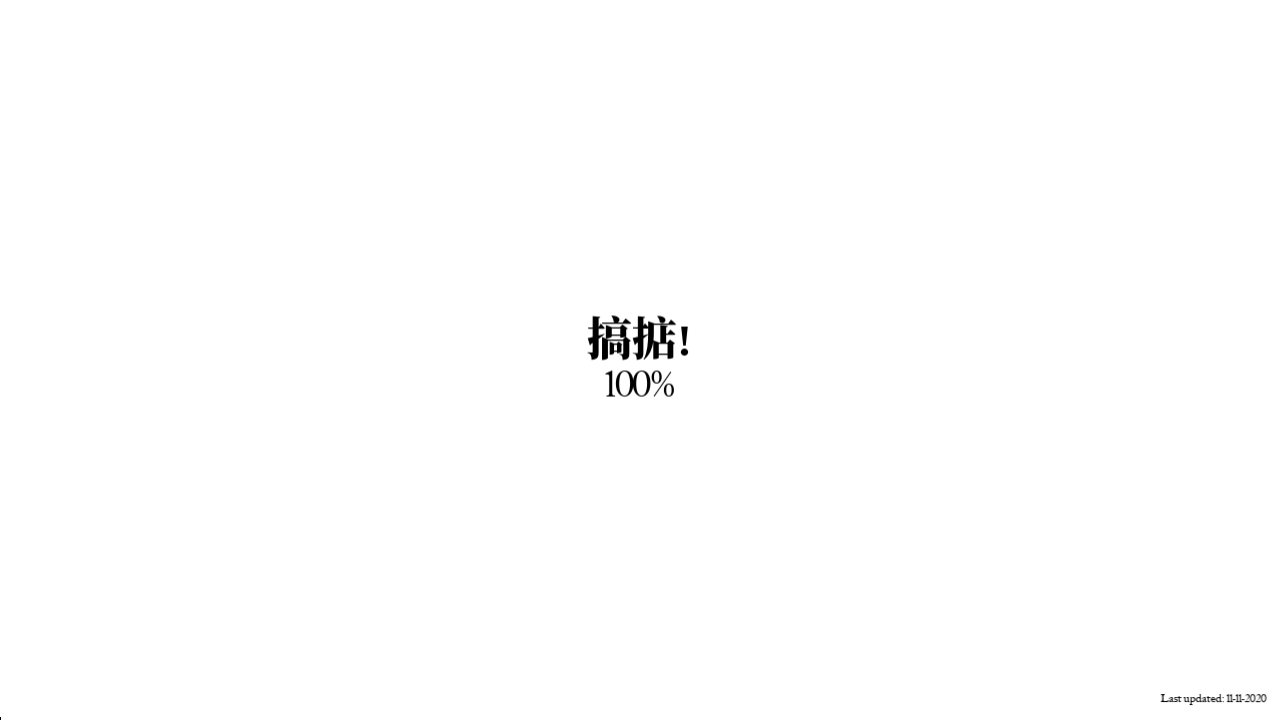